Tests the join modal by clicking the Join Session button and verifying the modal appears in both light and dark modes

Starting URL: https://translator-v3.vercel.app

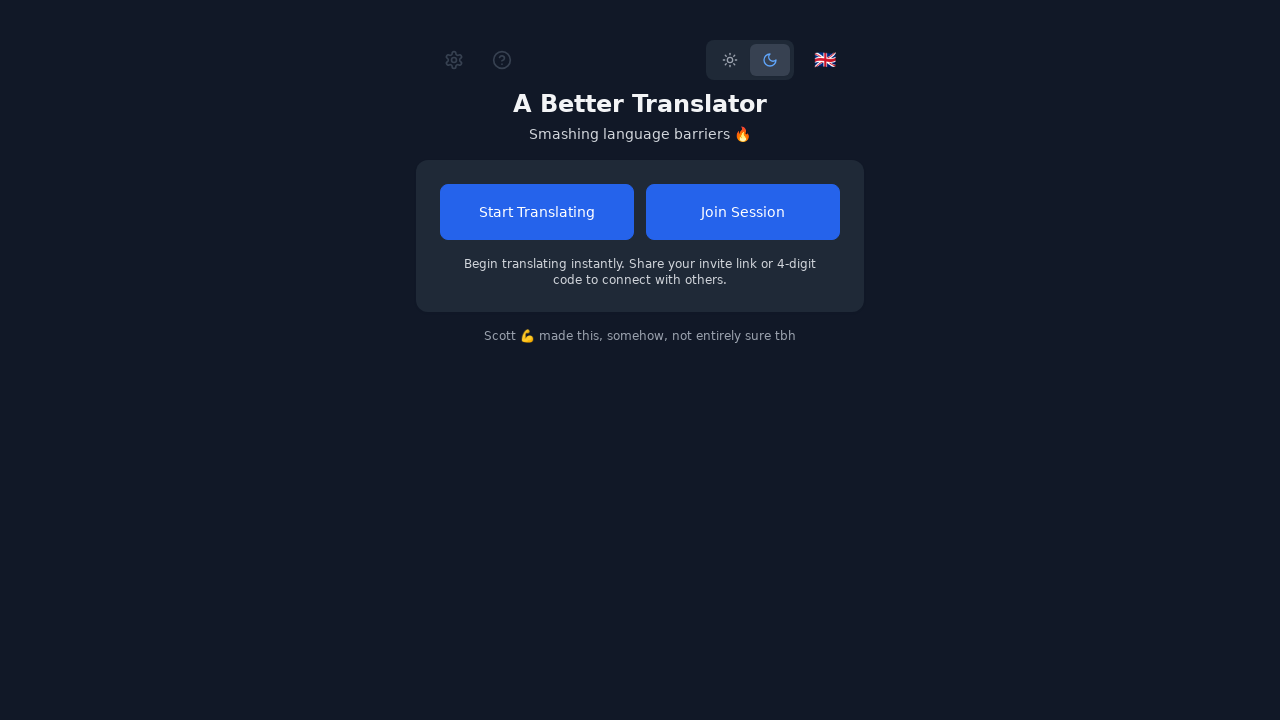

Page loaded and network idle
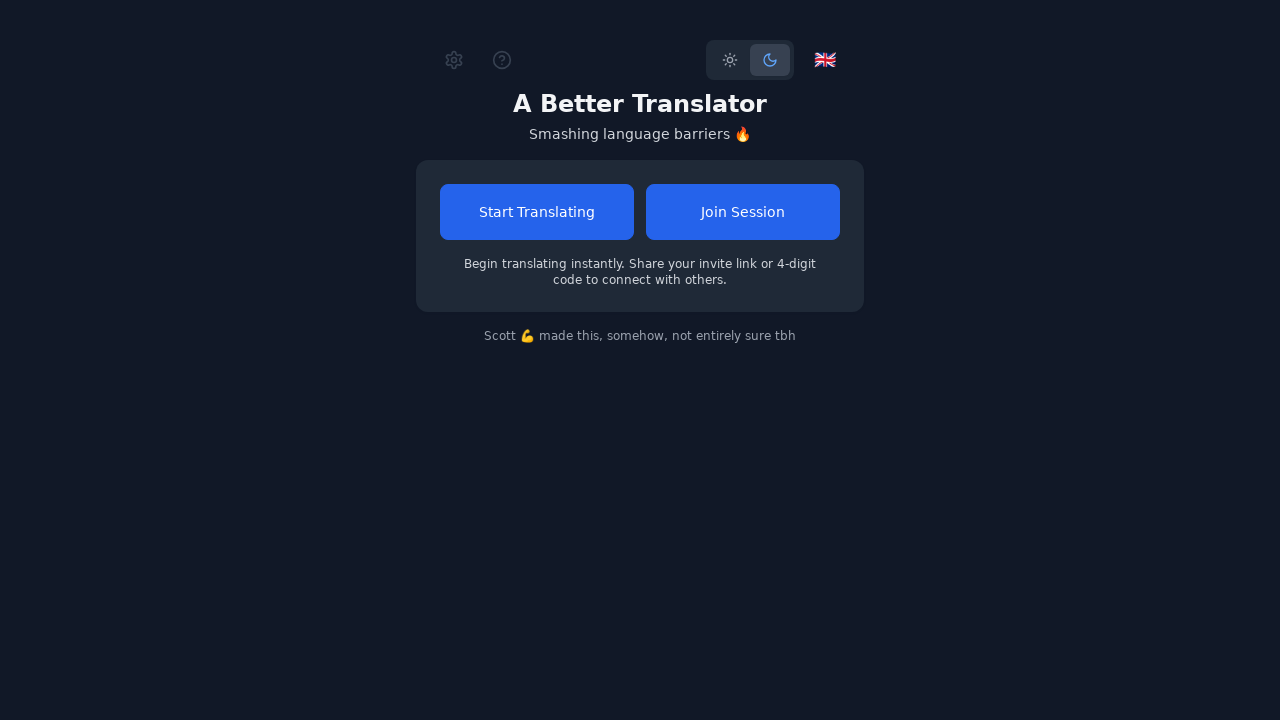

Switched to light mode
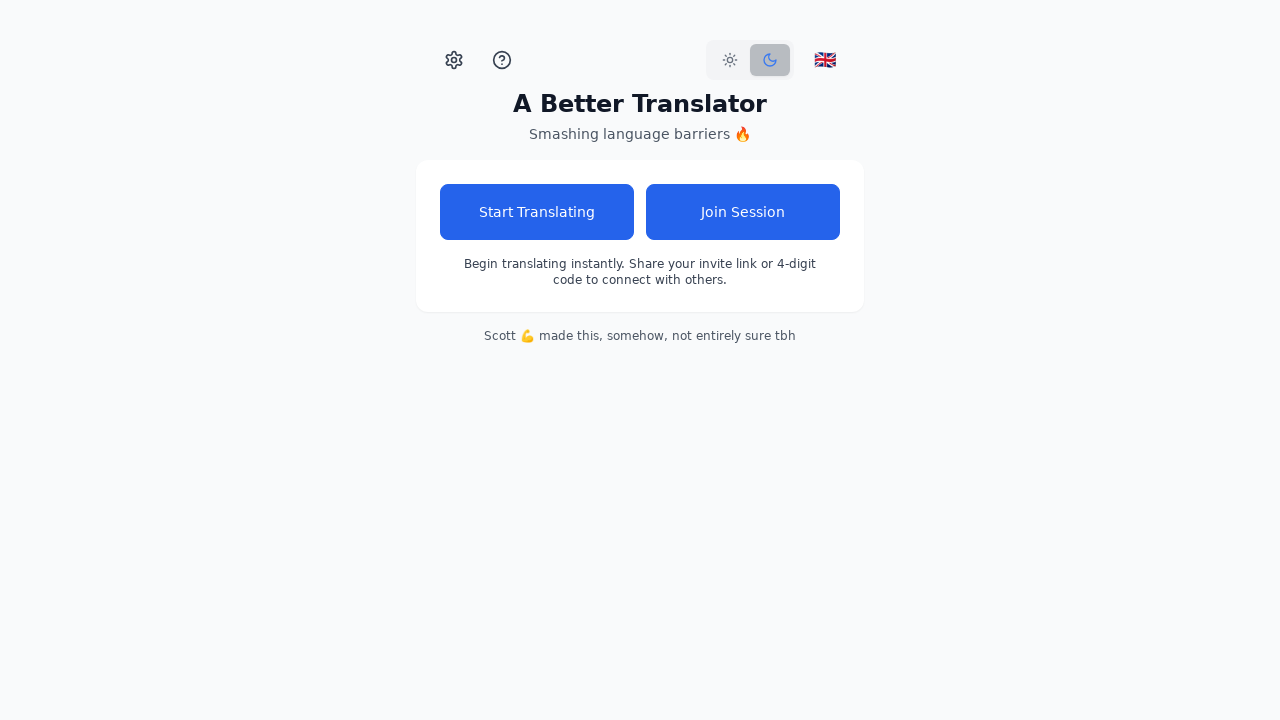

Clicked Join Session button at (743, 212) on button:has-text("Join Session")
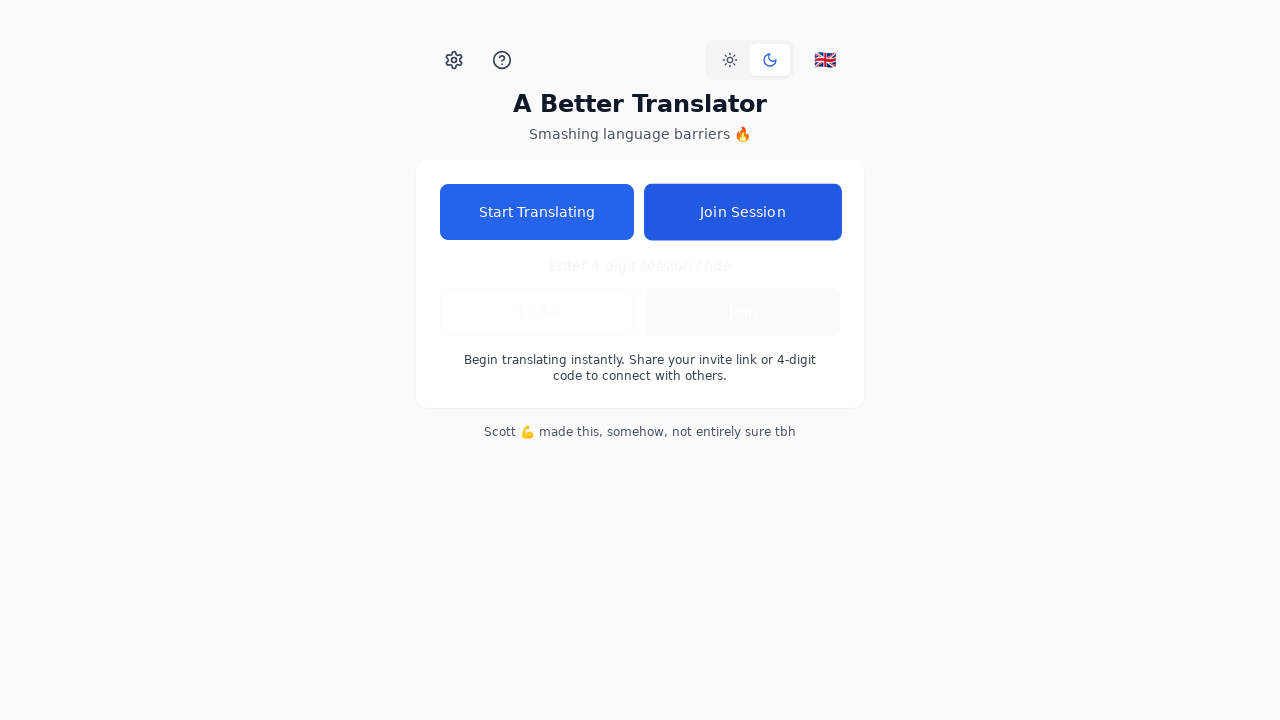

Join modal appeared with code input field
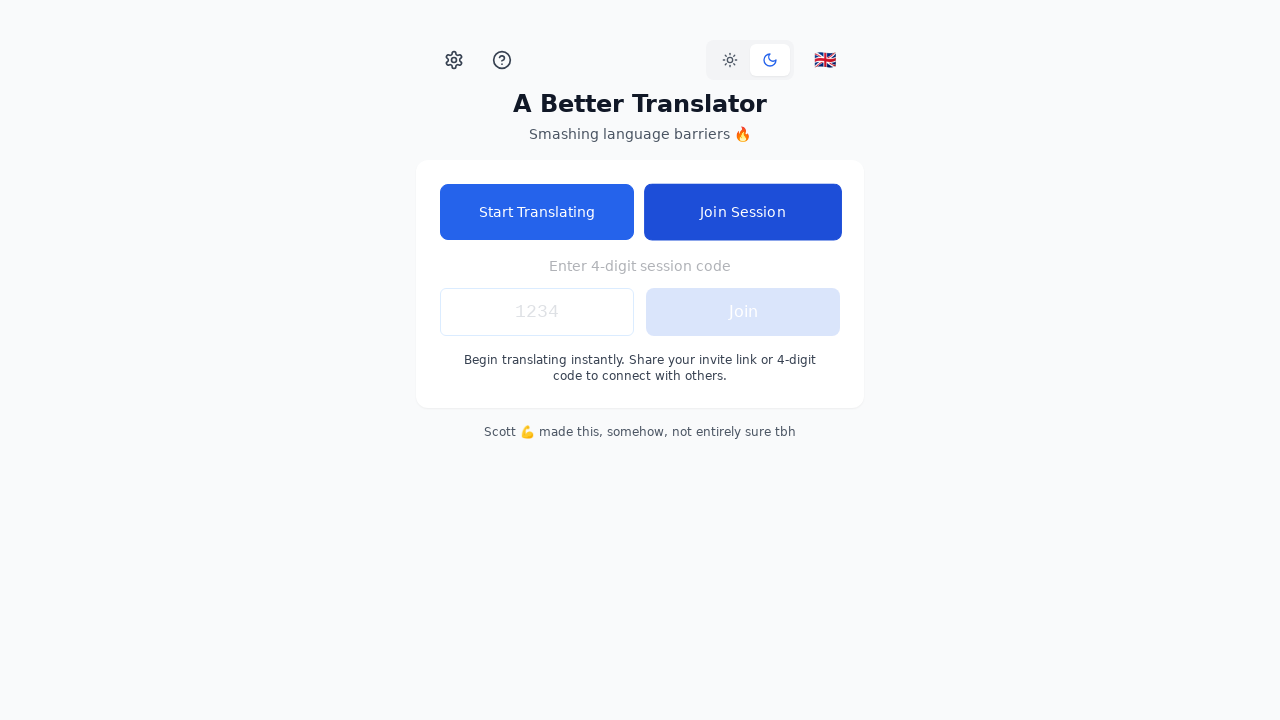

Switched to dark mode
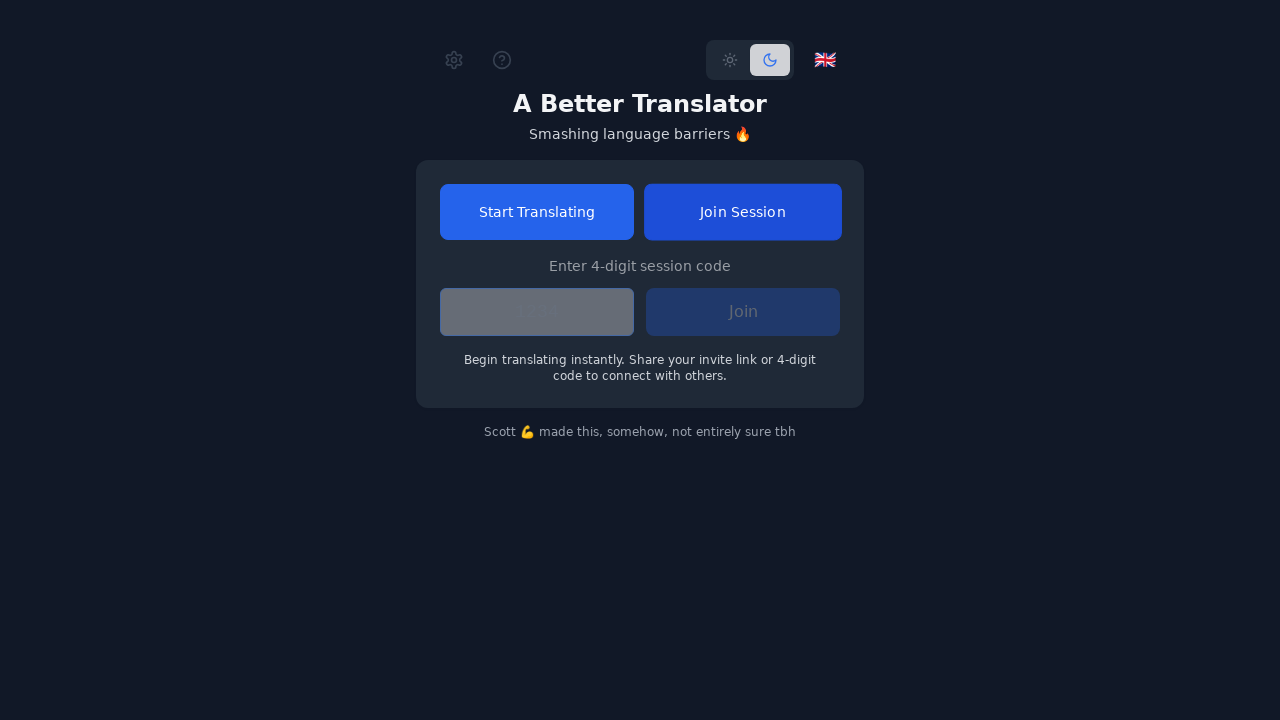

Dark mode styling applied
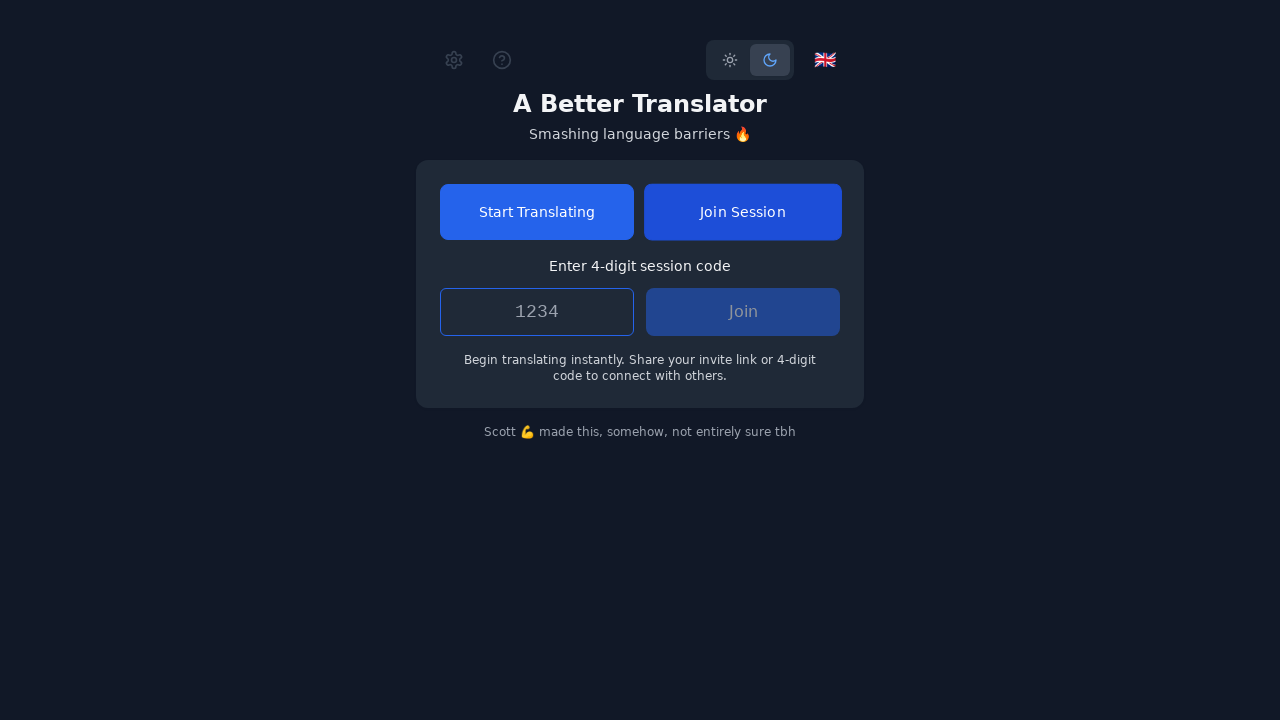

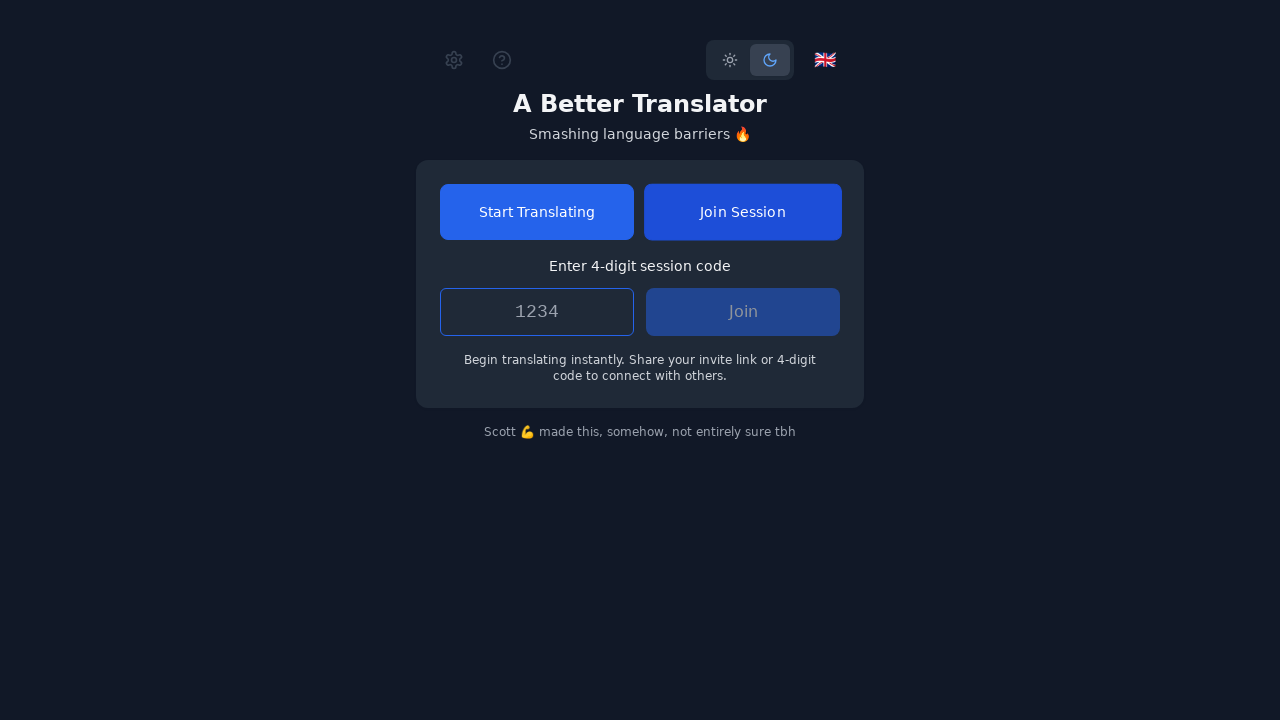